Tests various button interactions on LeafGround's button demo page including clicks, hover actions, and overlay panel interactions

Starting URL: https://www.leafground.com/button.xhtml

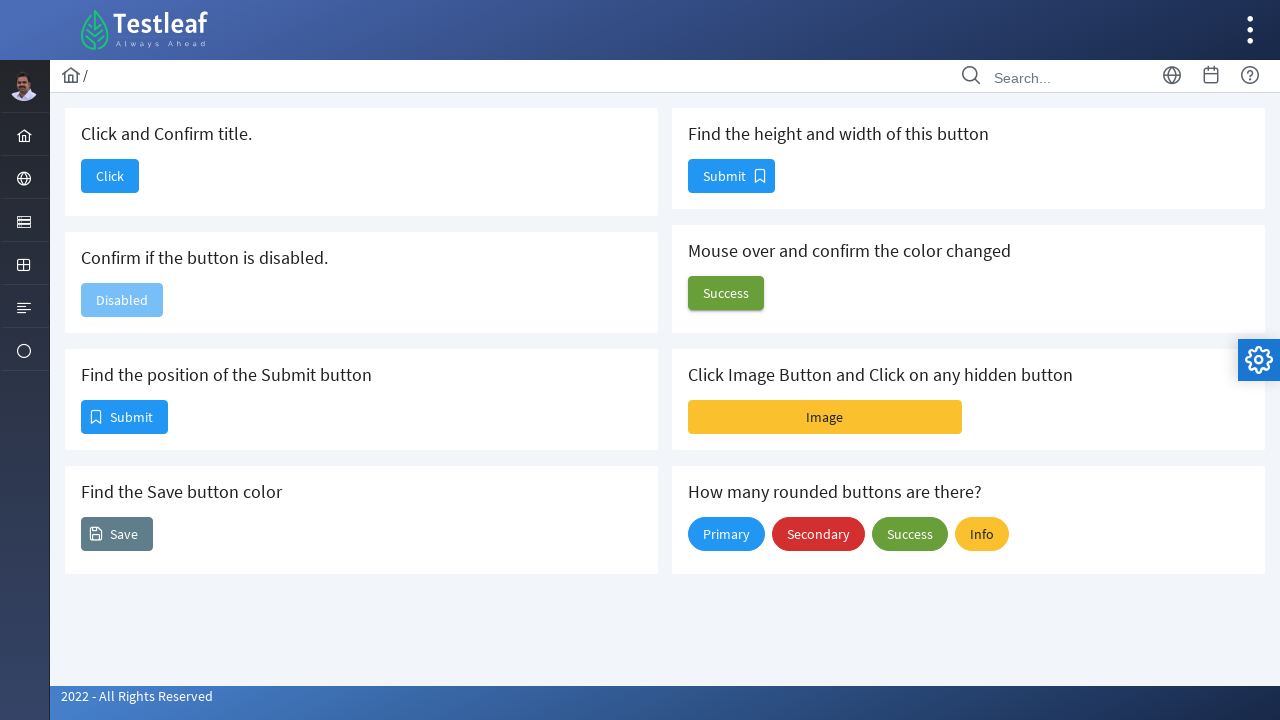

Clicked the first 'Click' button at (110, 176) on xpath=//span[text()='Click']
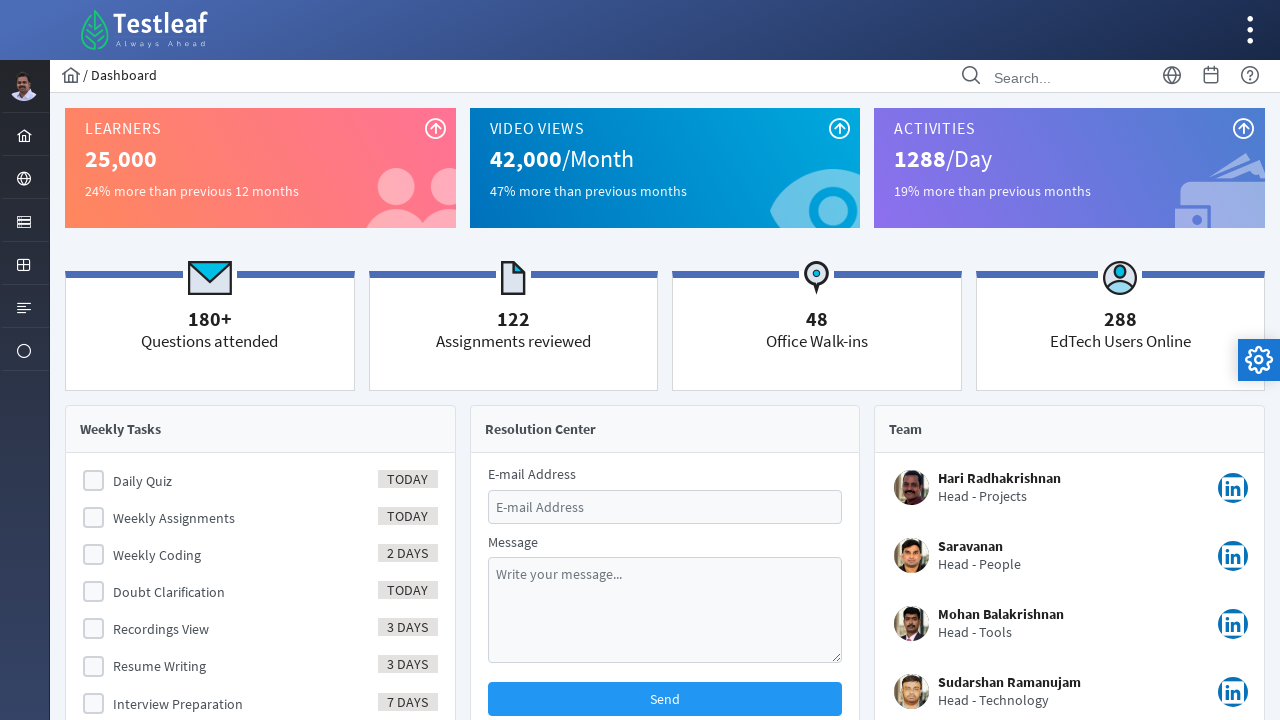

Navigated back from first button click
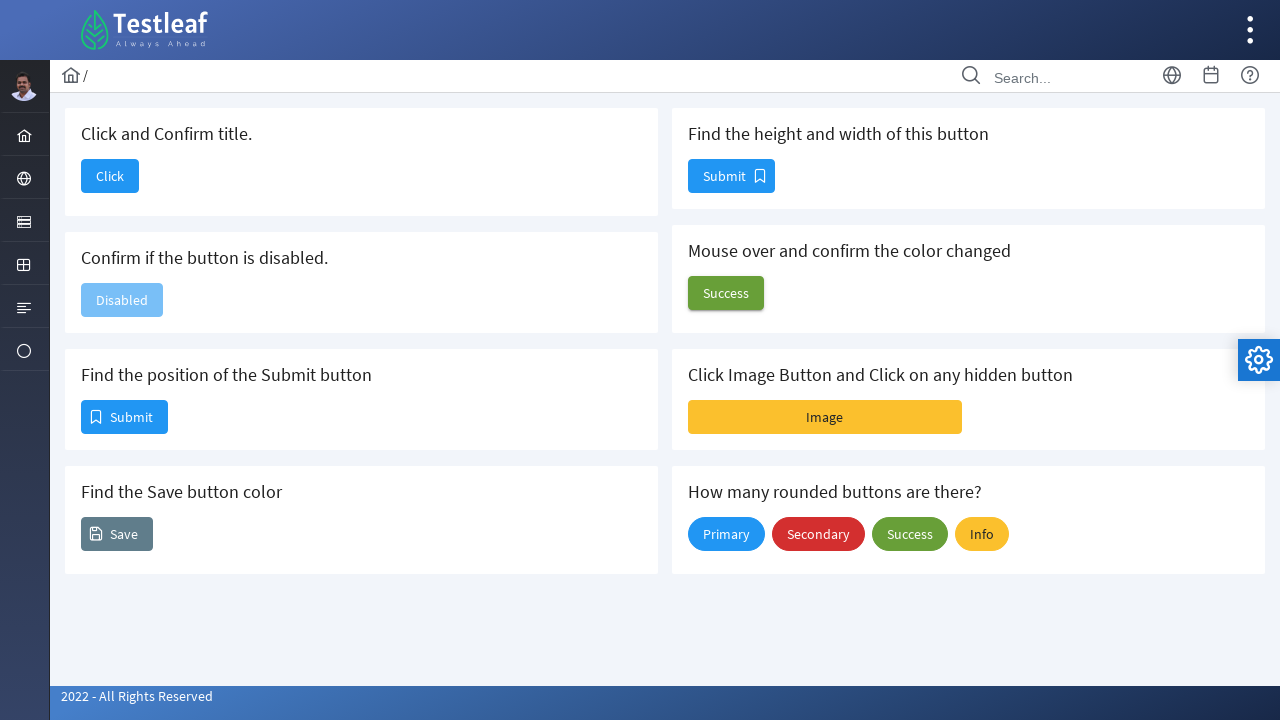

Clicked the first 'Submit' button at (124, 417) on xpath=(//span[text()='Submit'])[1]
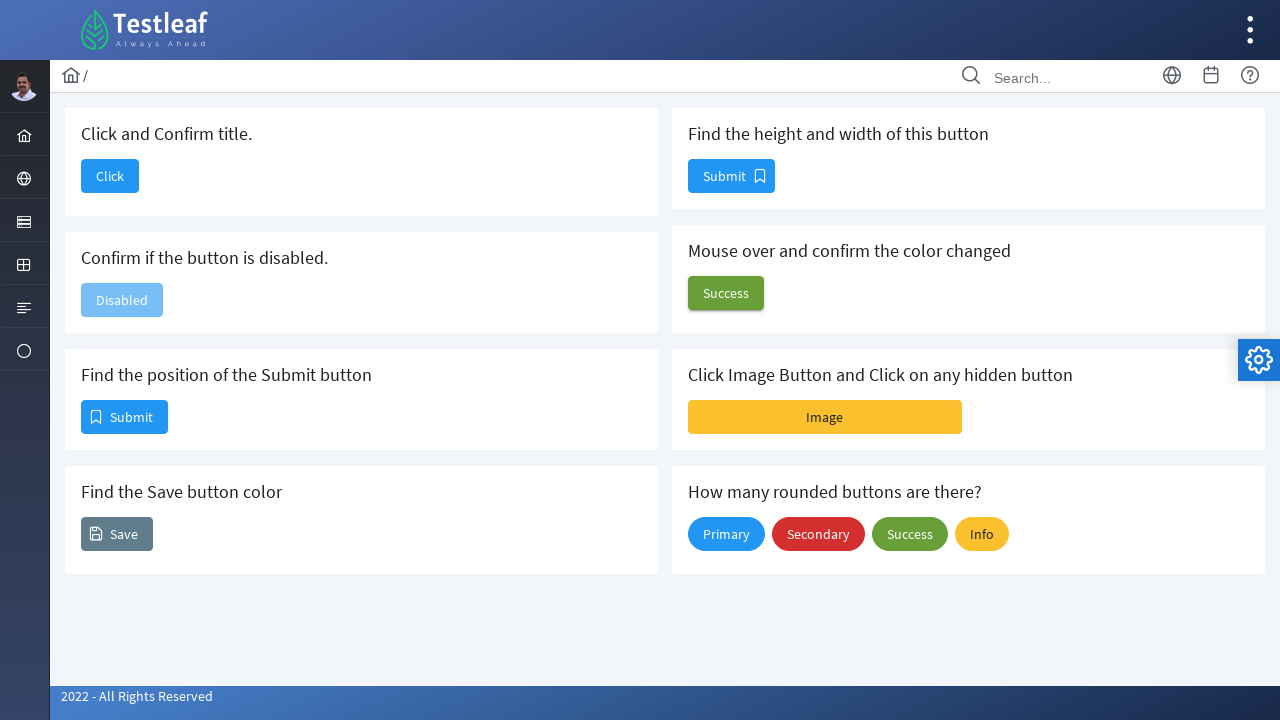

Clicked the 'Save' button at (117, 534) on xpath=//span[text()='Save']
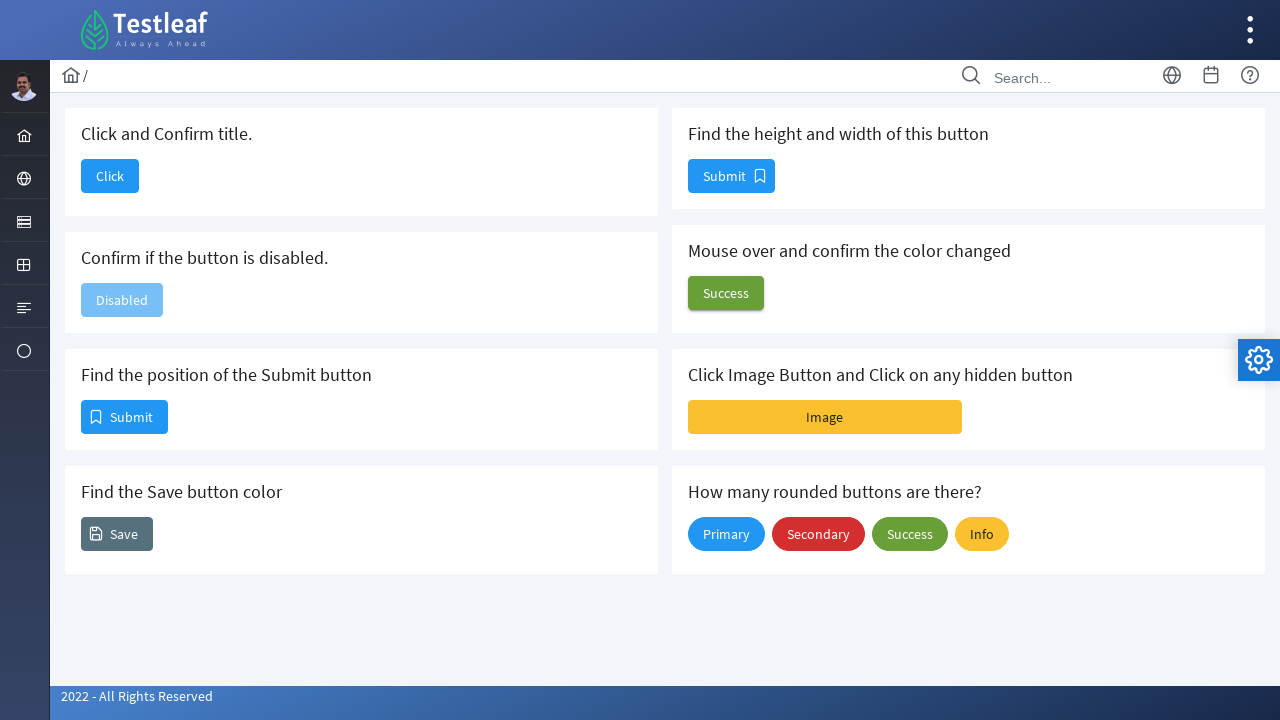

Clicked the second 'Submit' button at (732, 176) on xpath=(//span[text()='Submit'])[2]
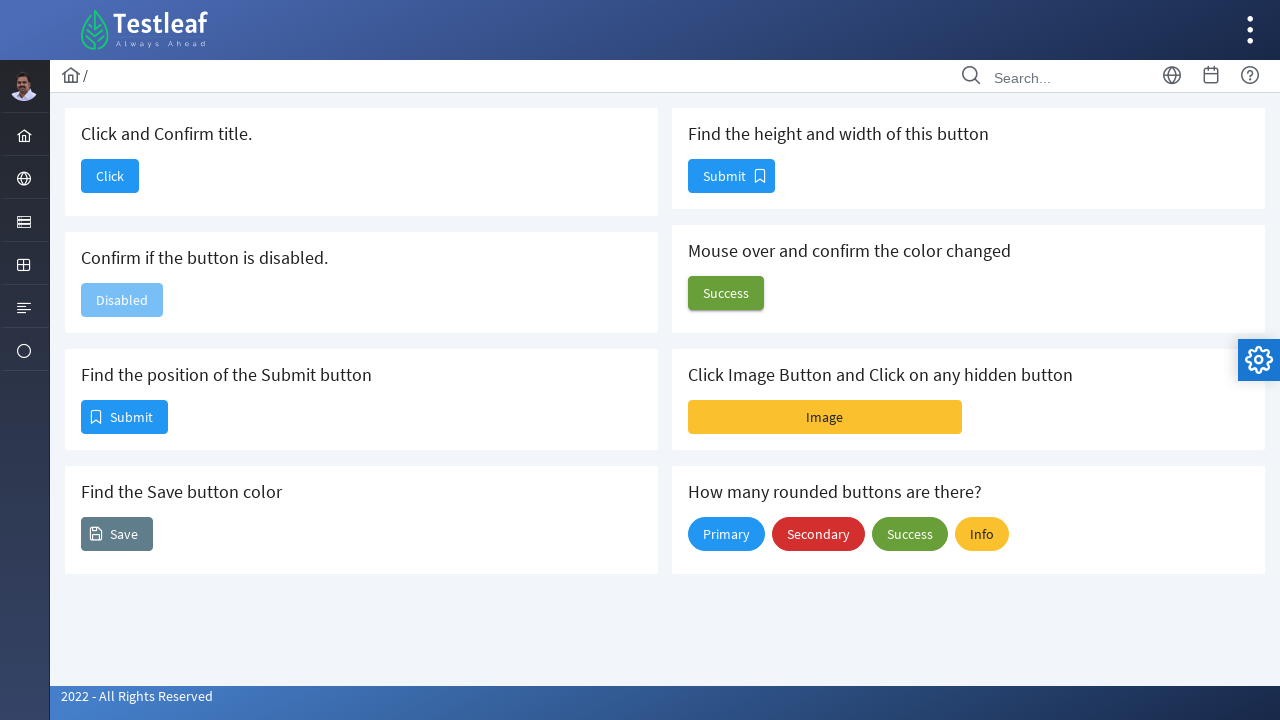

Hovered over the first 'Success' button at (726, 293) on xpath=(//span[text()='Success']/parent::button[@type='button'])[1]
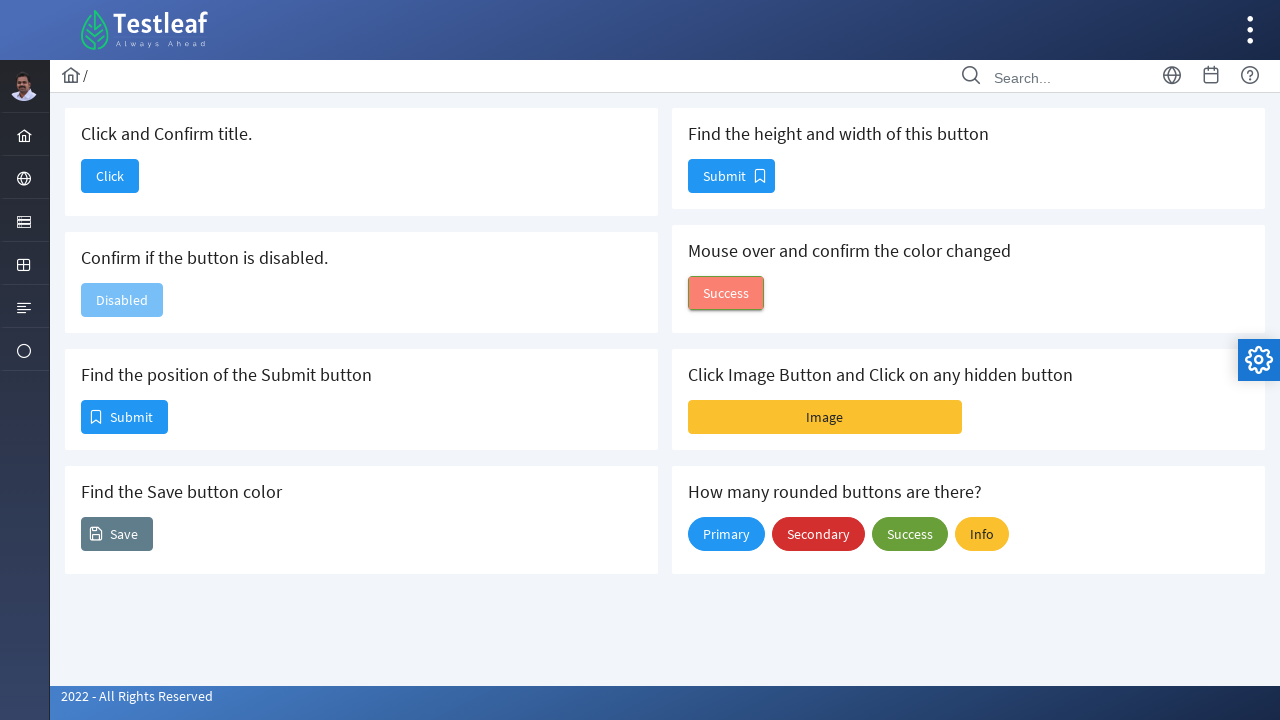

Clicked the 'Image' button to open overlay panel at (825, 417) on xpath=//span[text()='Image']
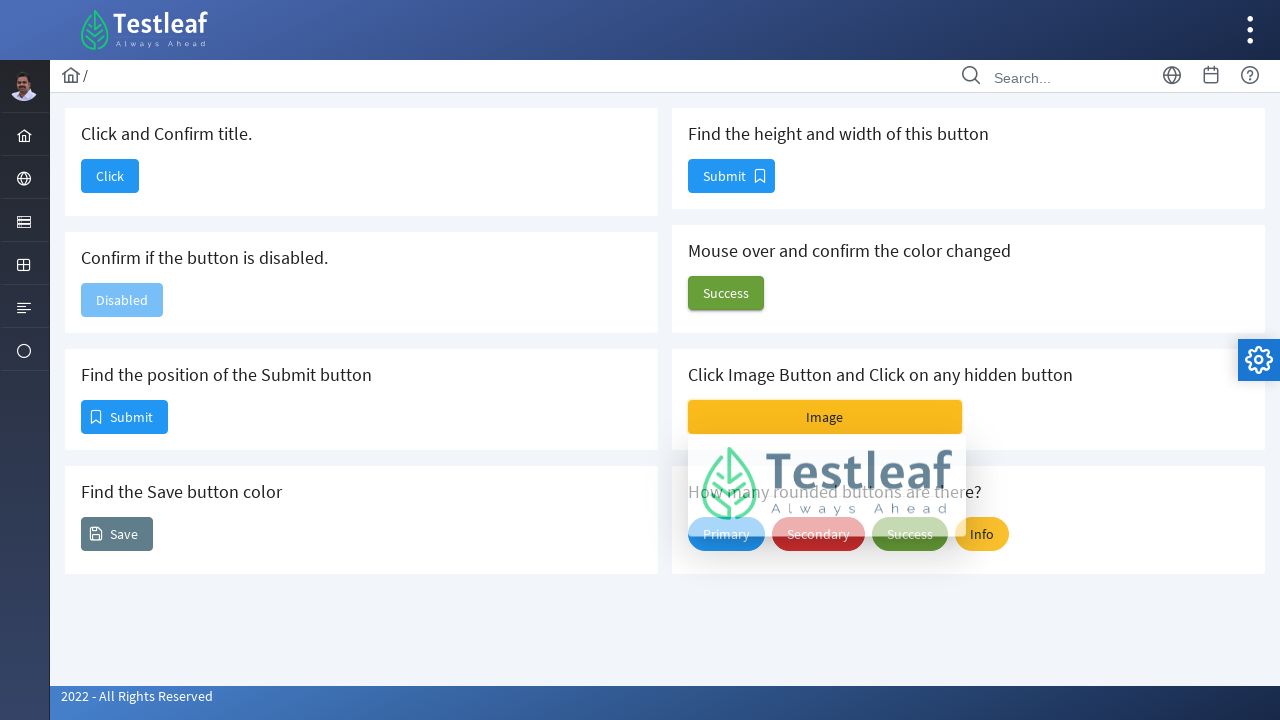

Clicked the image in the overlay panel at (827, 488) on xpath=//div[@class='ui-overlaypanel-content']//img
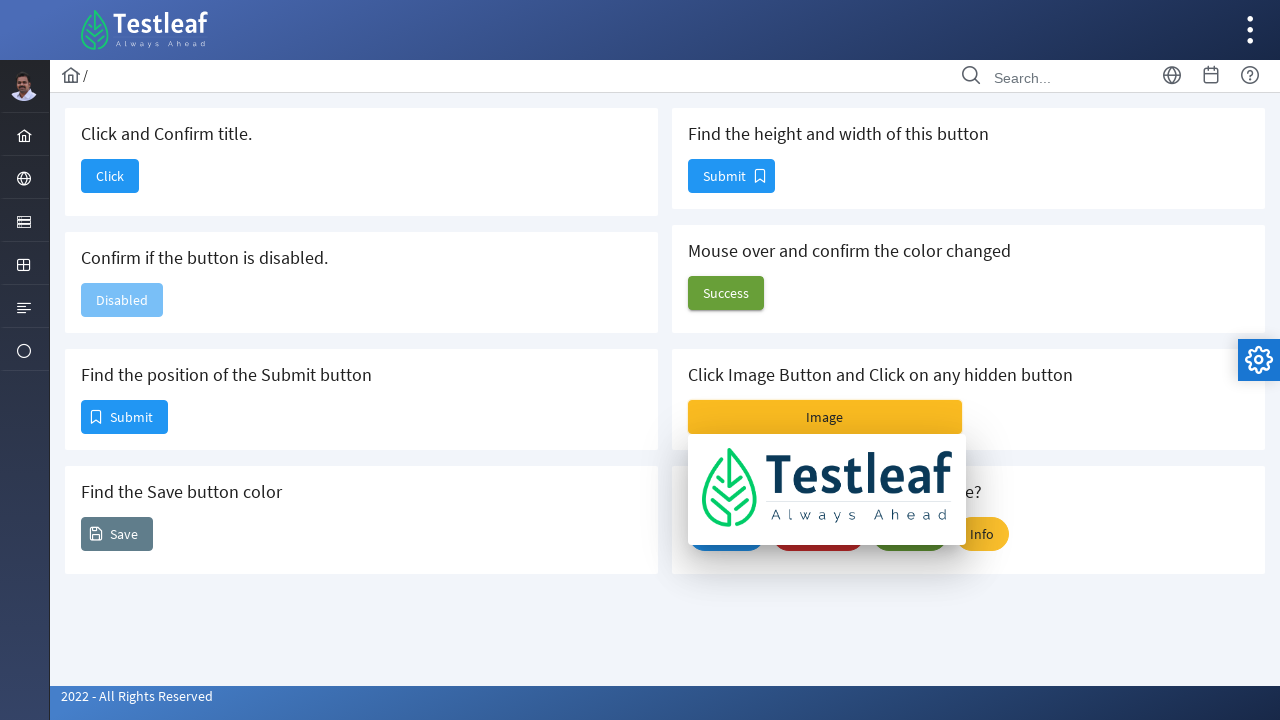

Verified 'Primary' button is visible
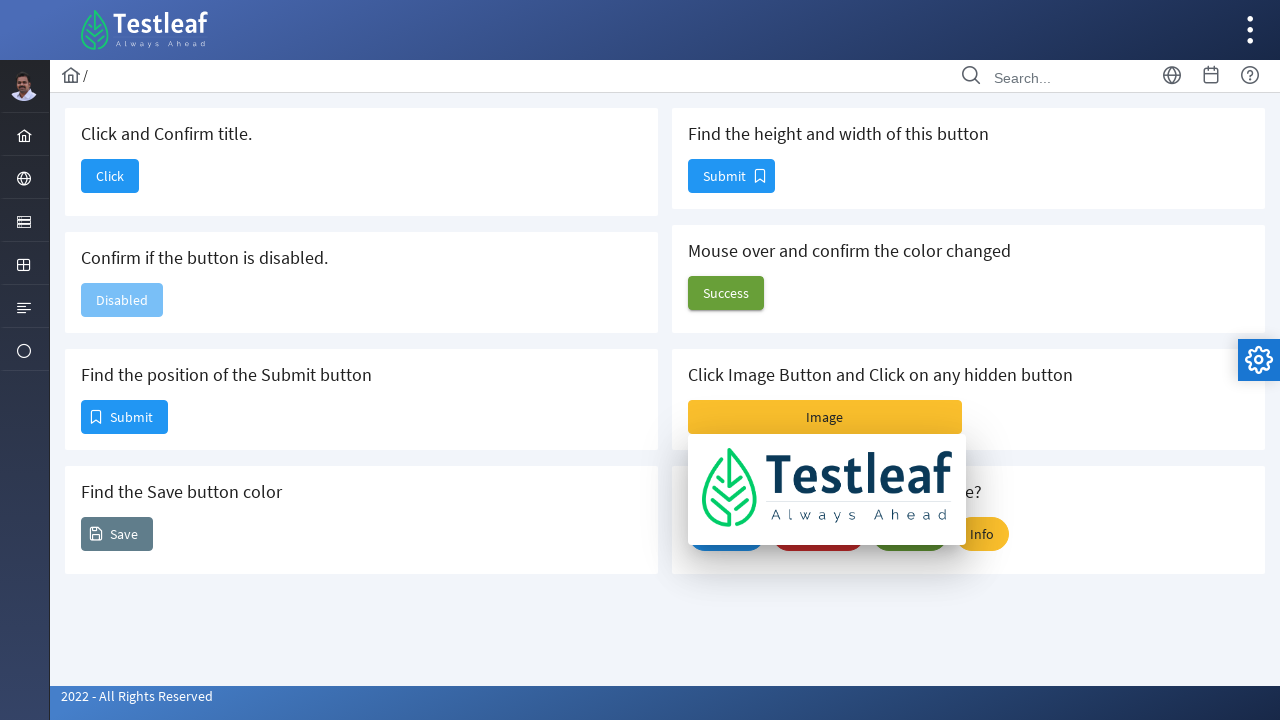

Verified 'Secondary' button is visible
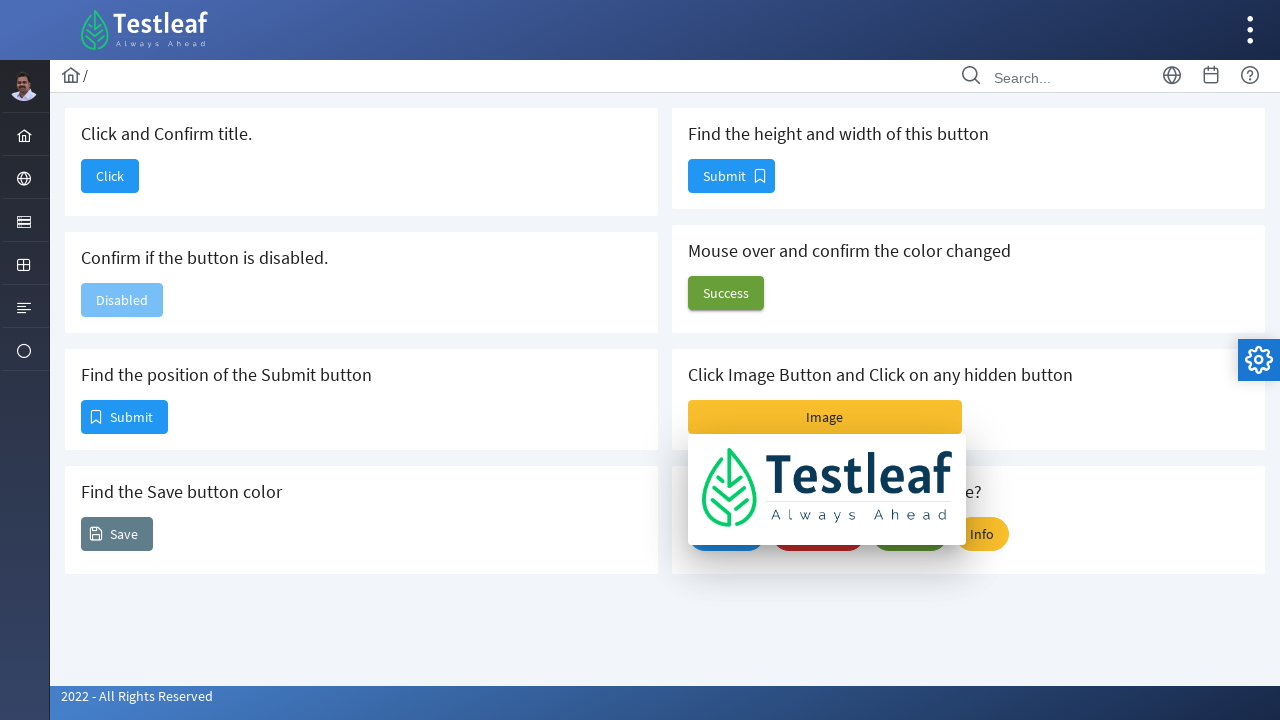

Verified second 'Success' button is visible
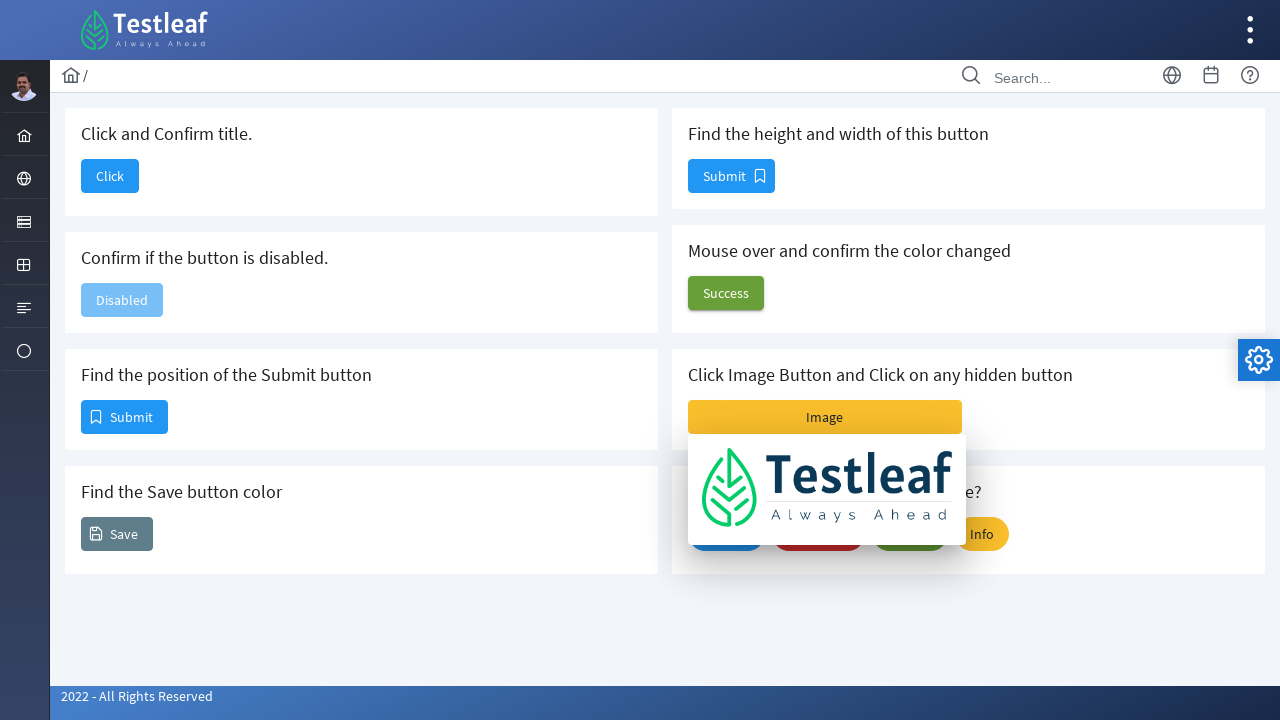

Verified 'Info' button is visible
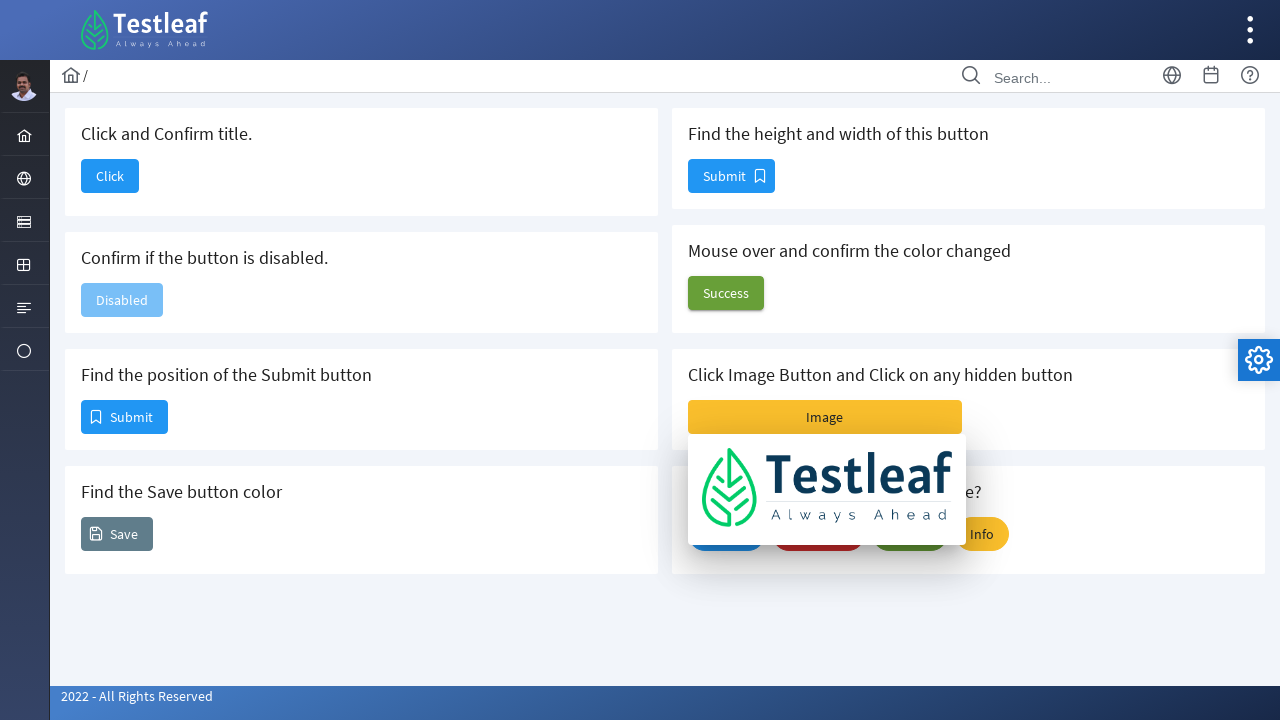

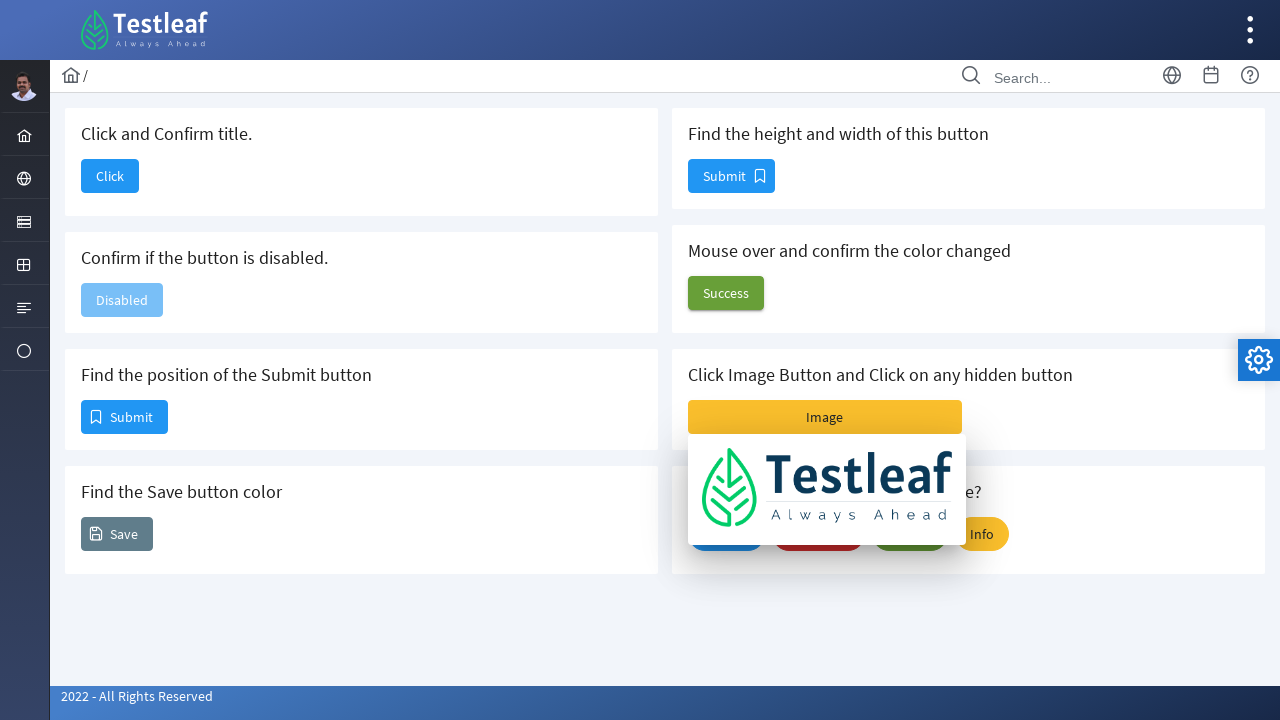